Opens multiple browser windows/tabs by clicking buttons, switches between them, reads content from the new window, and returns to the main window

Starting URL: https://demoqa.com/browser-windows

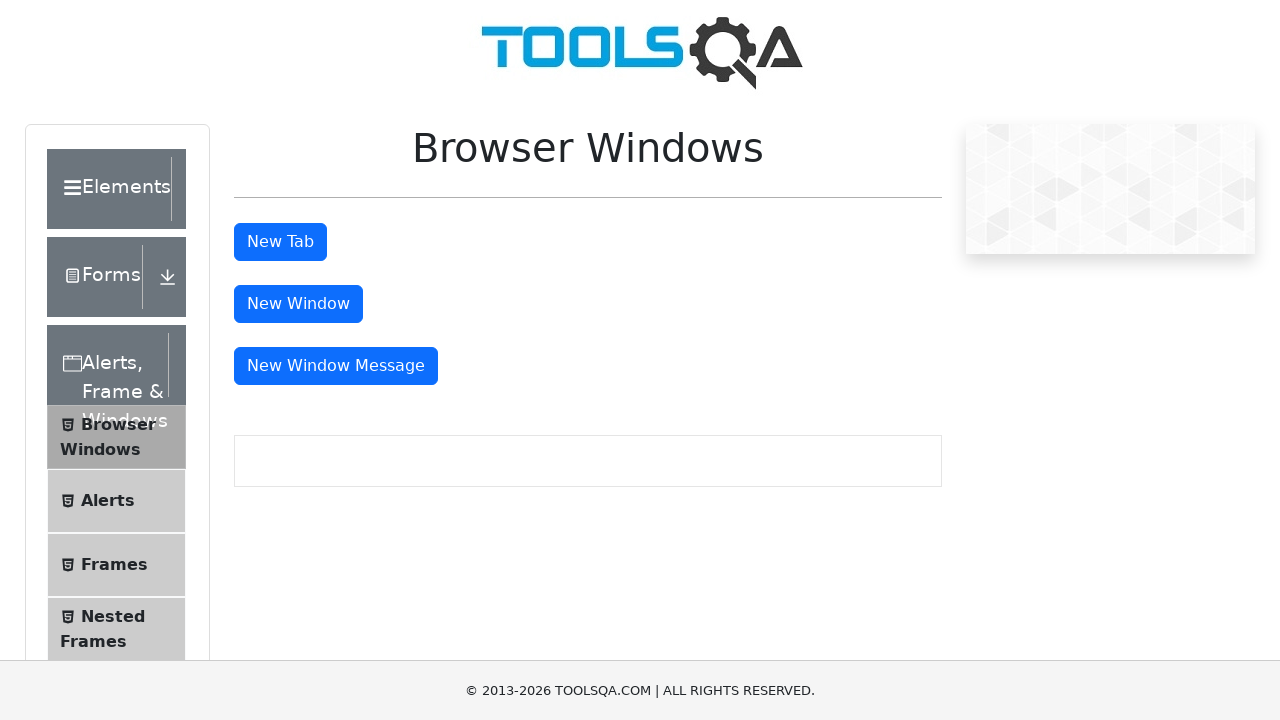

Navigated to demoqa.com/browser-windows
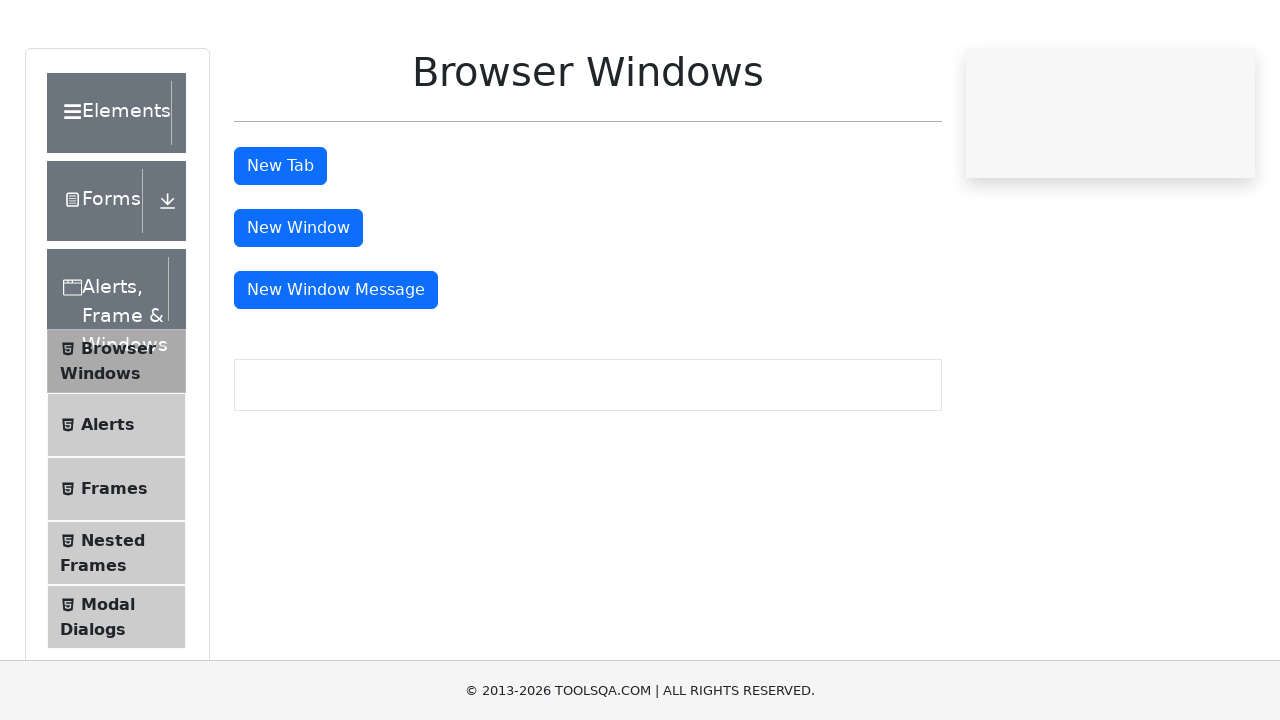

Clicked tab button to open new tab at (280, 242) on xpath=//button[@id='tabButton']
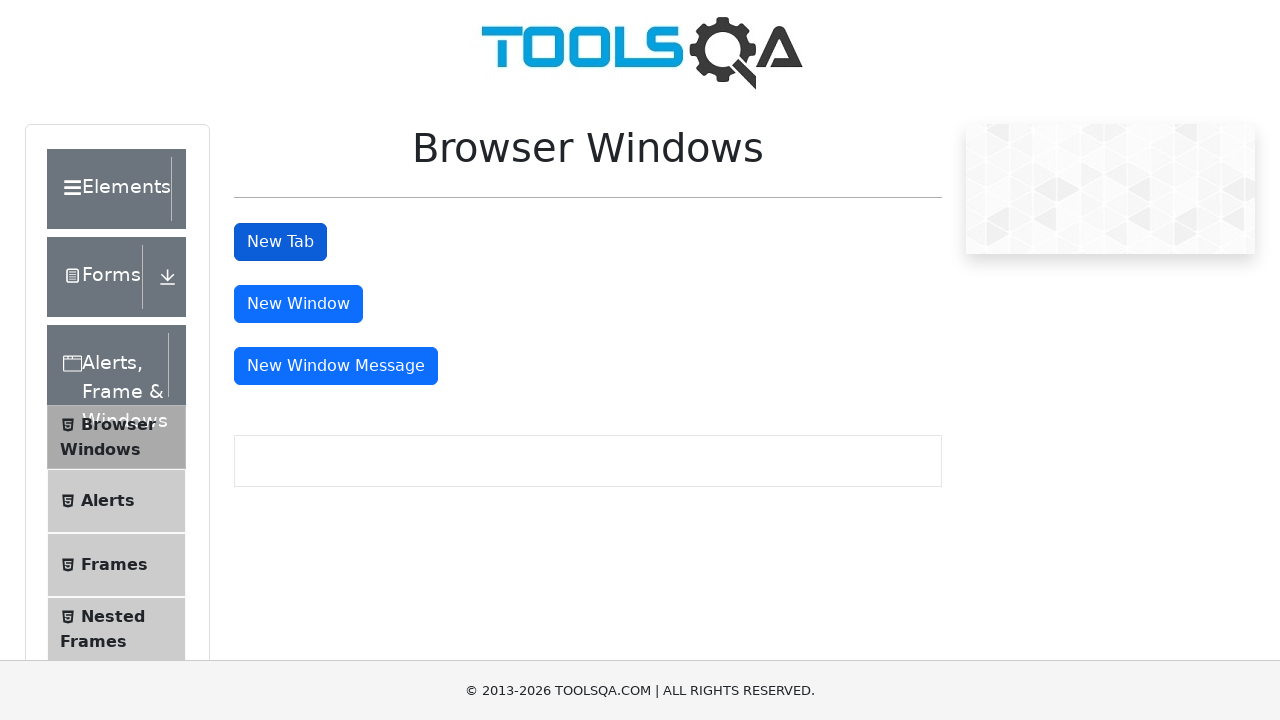

New tab page object obtained
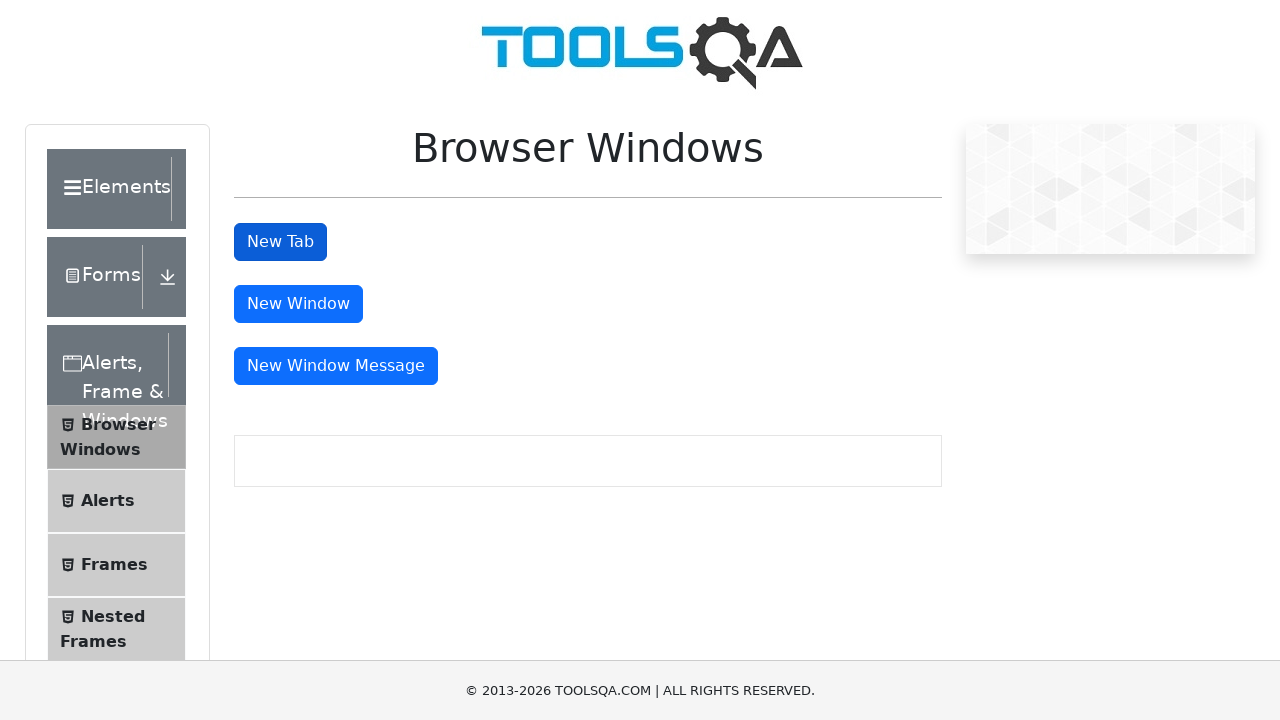

Clicked window button to open new window at (298, 304) on xpath=//button[@id='windowButton']
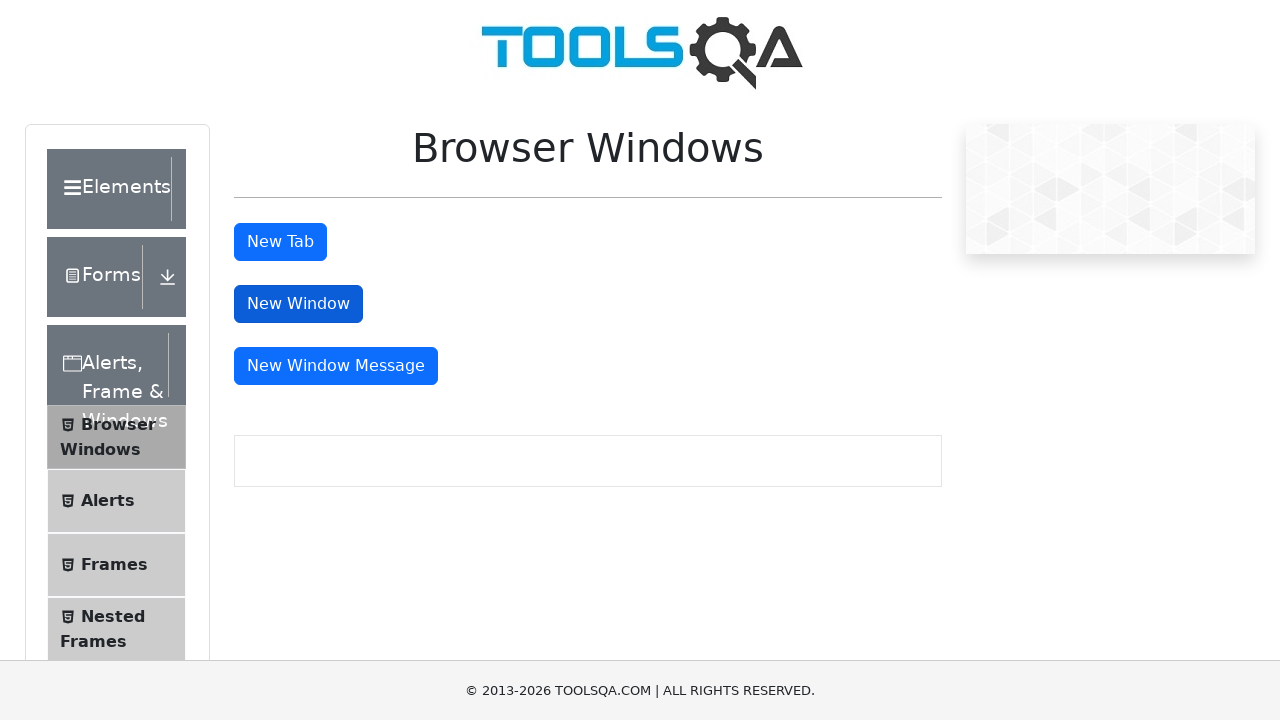

New window page object obtained
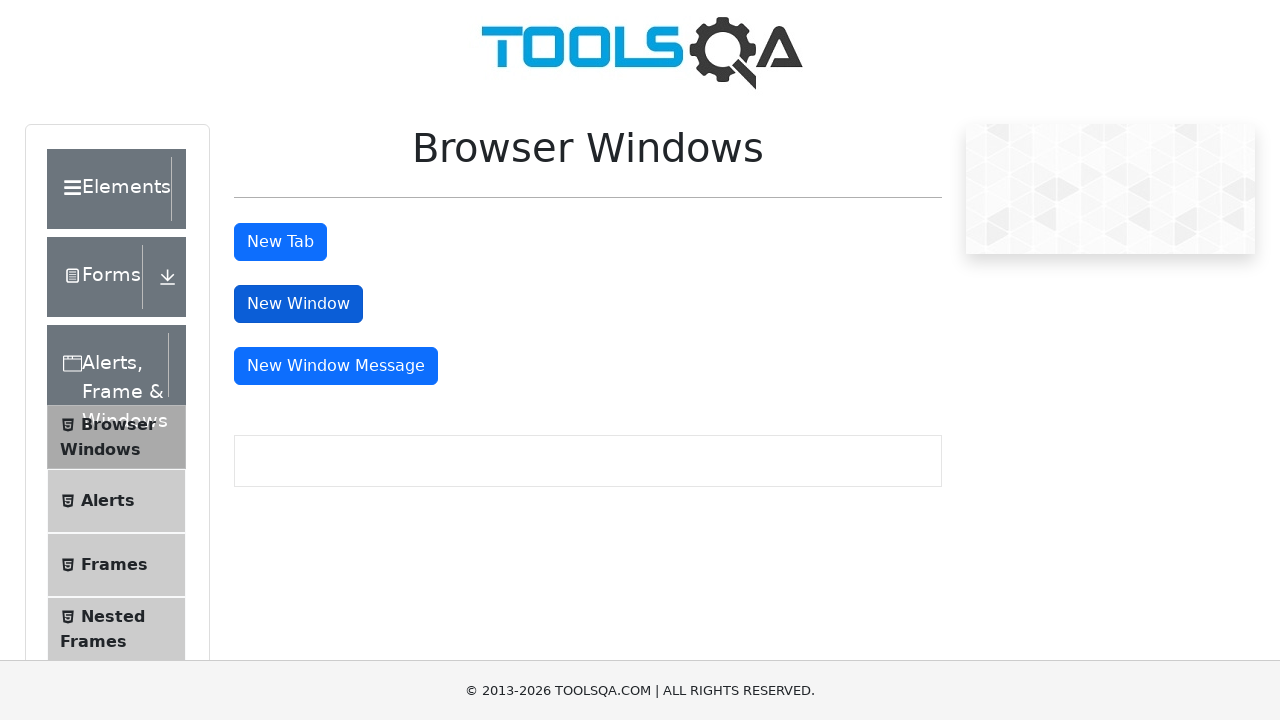

Retrieved heading text from new window: 'This is a sample page'
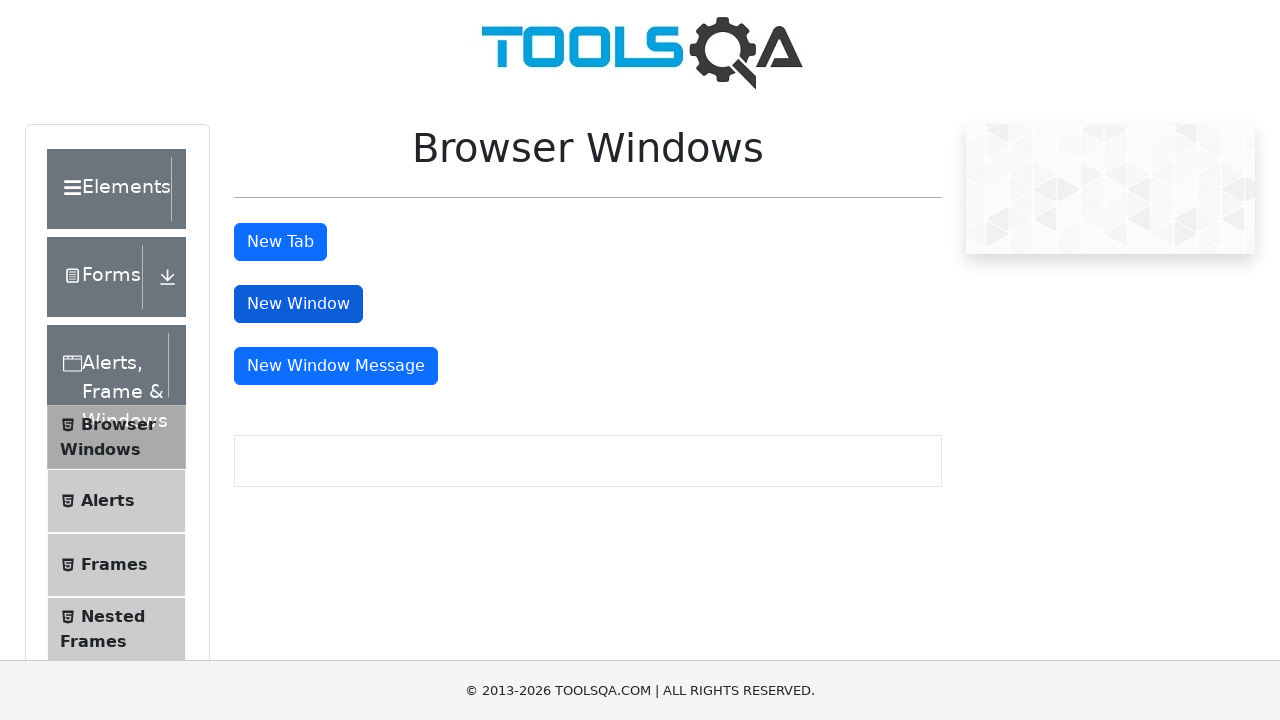

Closed the new window
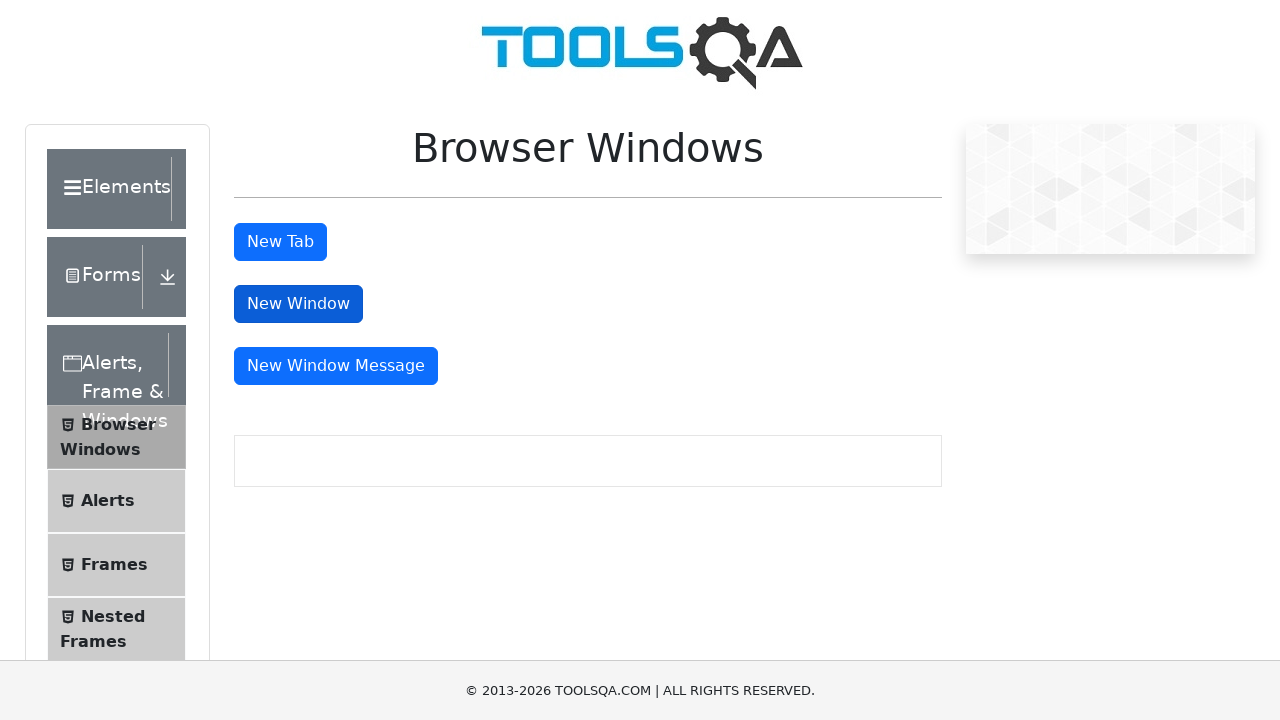

Verified return to main page: https://demoqa.com/browser-windows
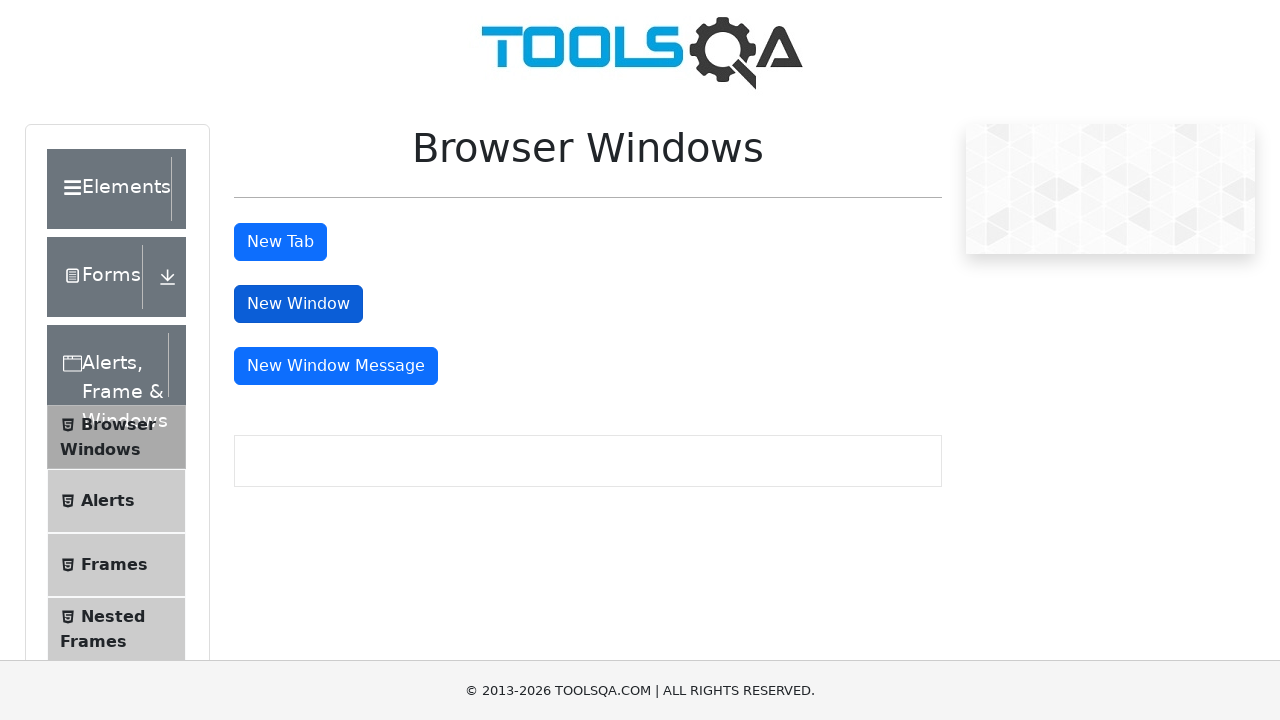

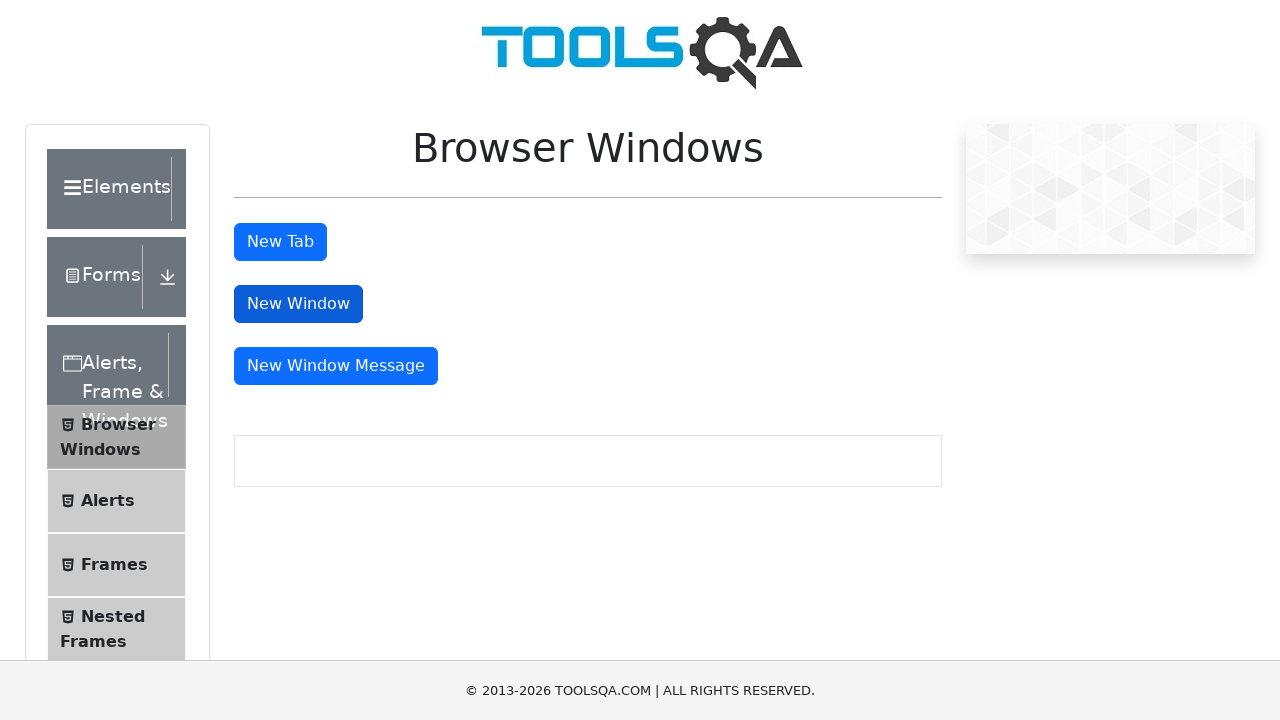